Tests submitting the practice form with all fields filled including name, email, gender, date of birth, hobbies, subjects, address, state and city dropdowns, then verifies submission confirmation.

Starting URL: https://demoqa.com/automation-practice-form

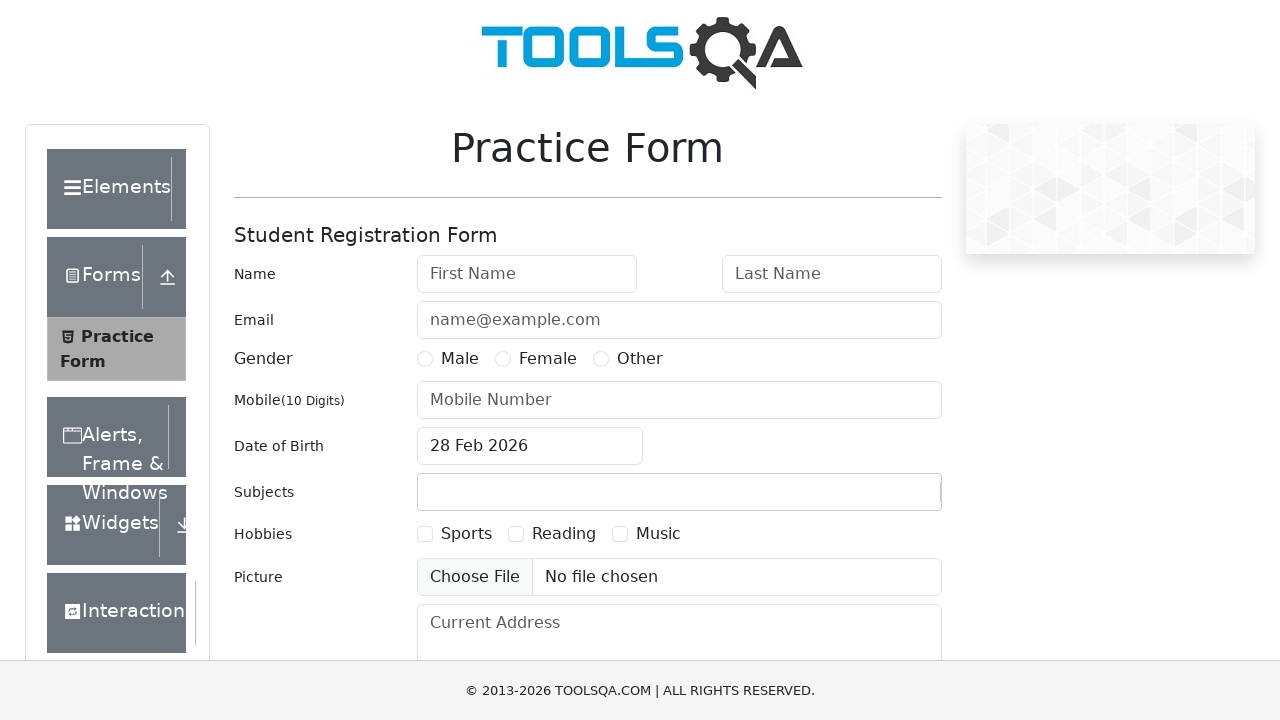

Filled first name field with 'FirstName' on #firstName
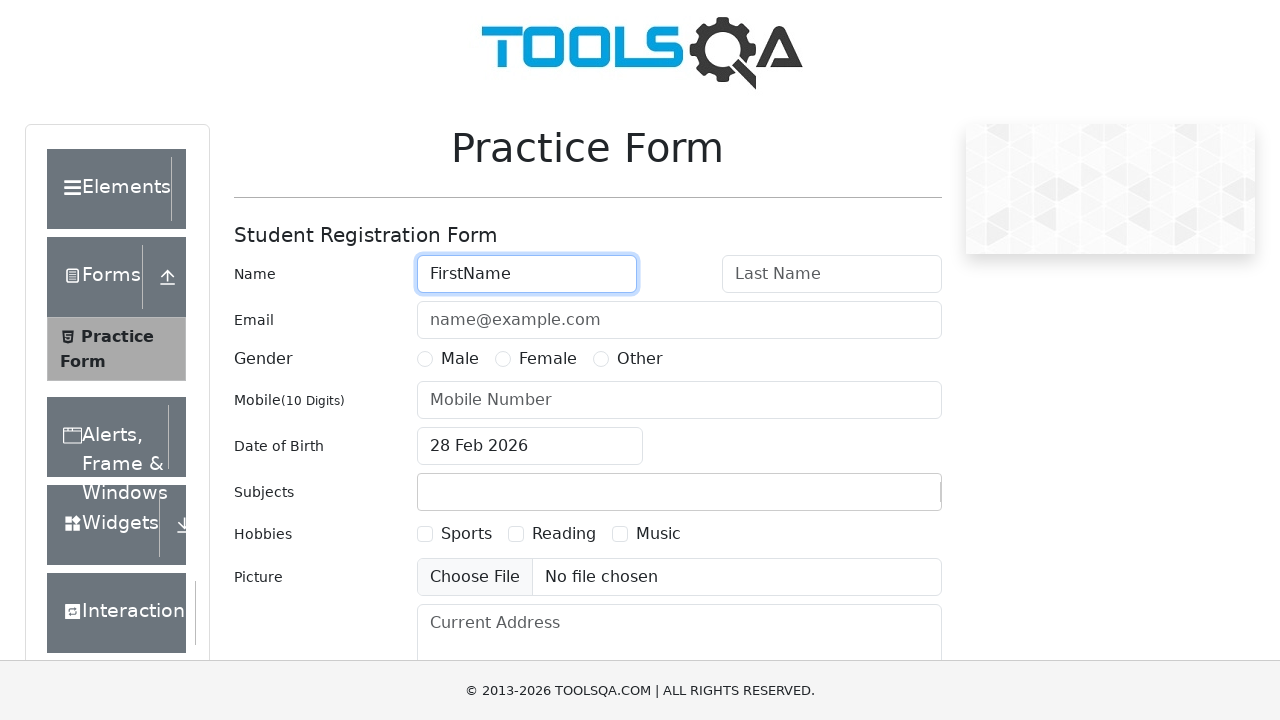

Filled last name field with 'LastName' on #lastName
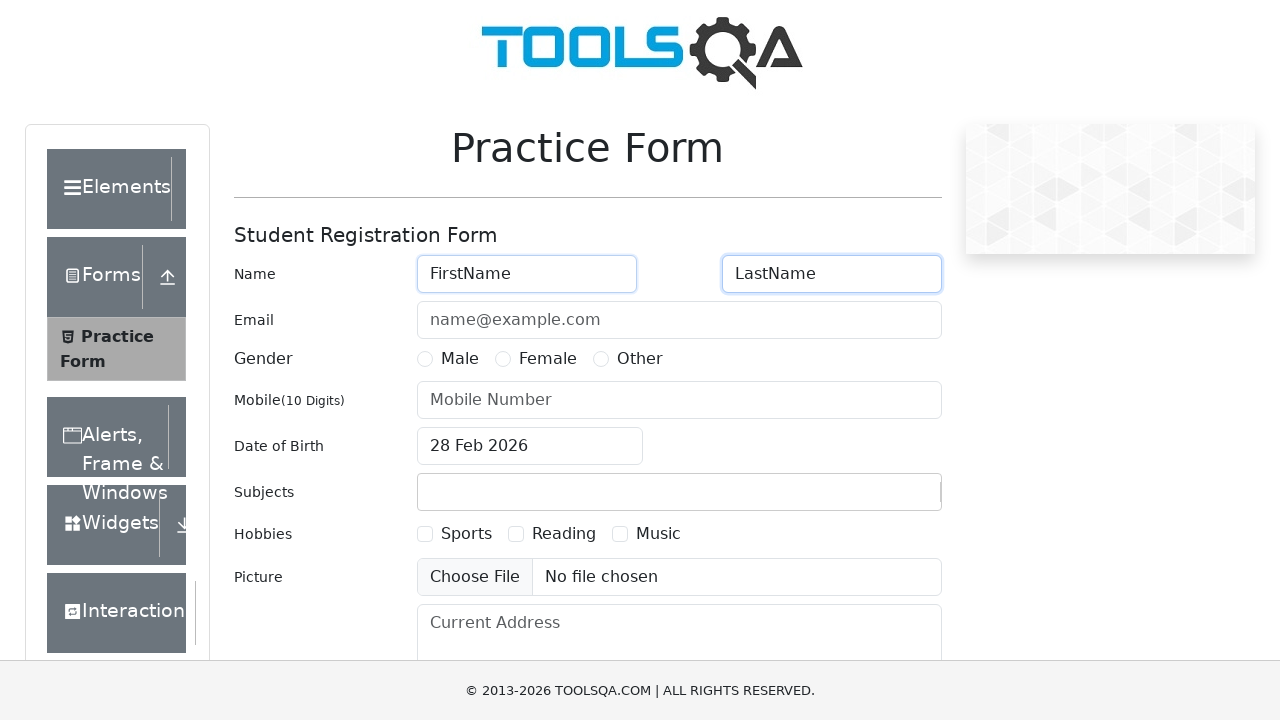

Filled phone number field with '0123456789' on #userNumber
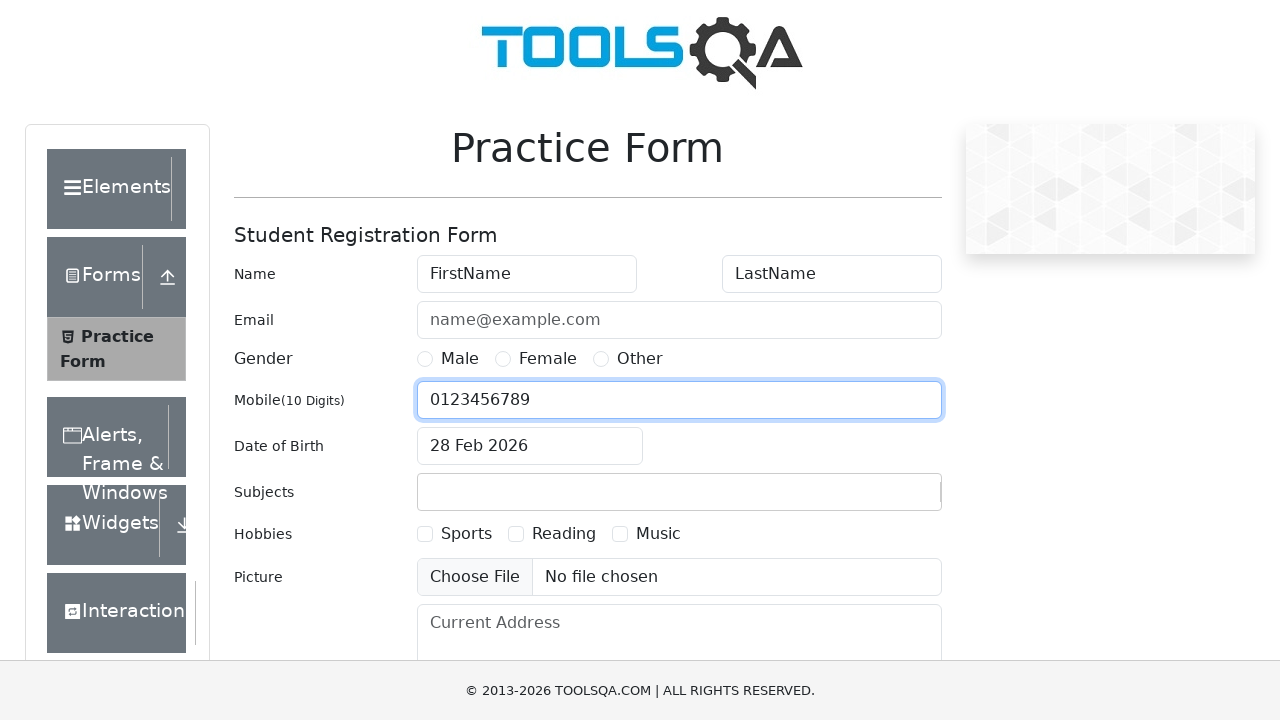

Filled email field with 'test@example.com' on #userEmail
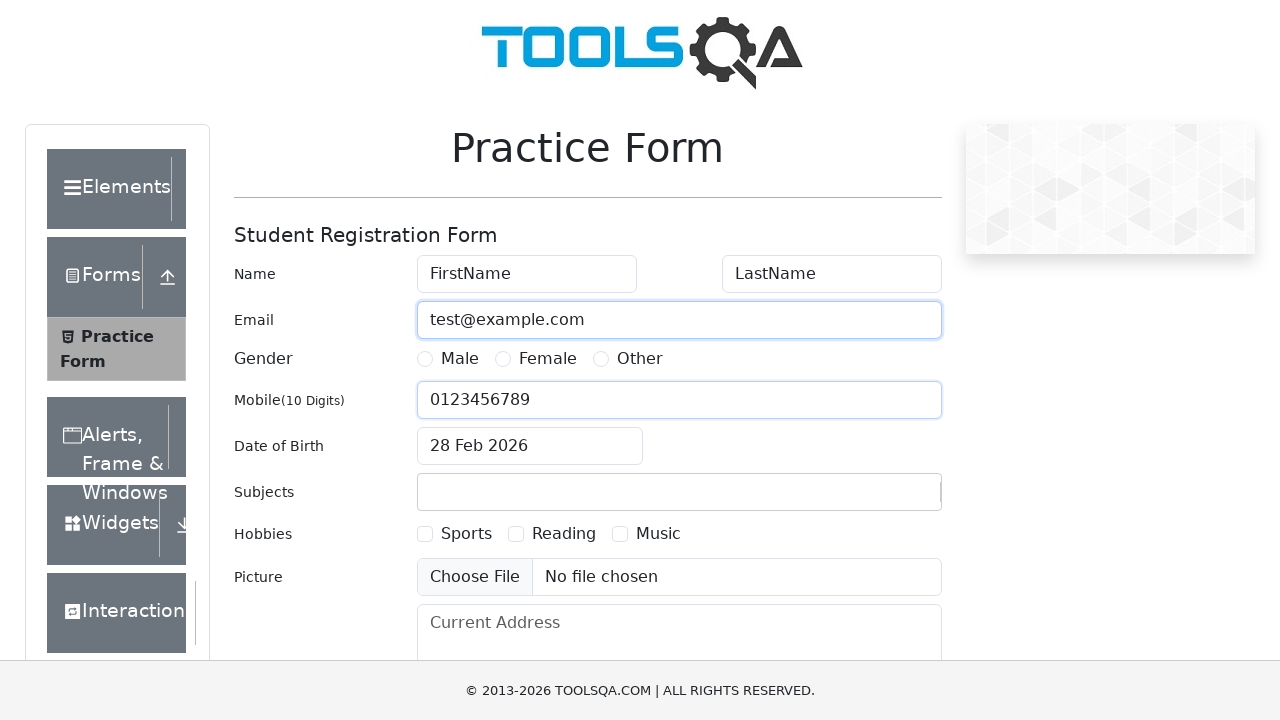

Selected Female gender option at (548, 359) on label[for='gender-radio-2']
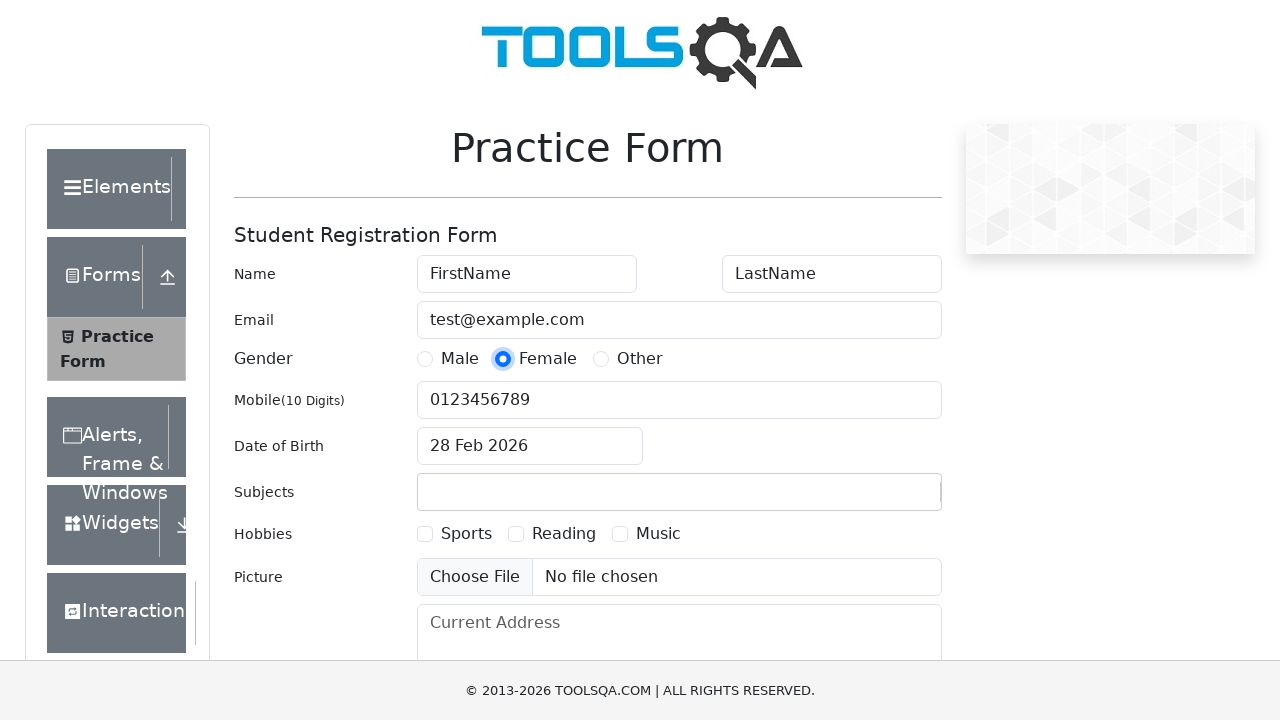

Clicked date of birth input field at (530, 446) on #dateOfBirthInput
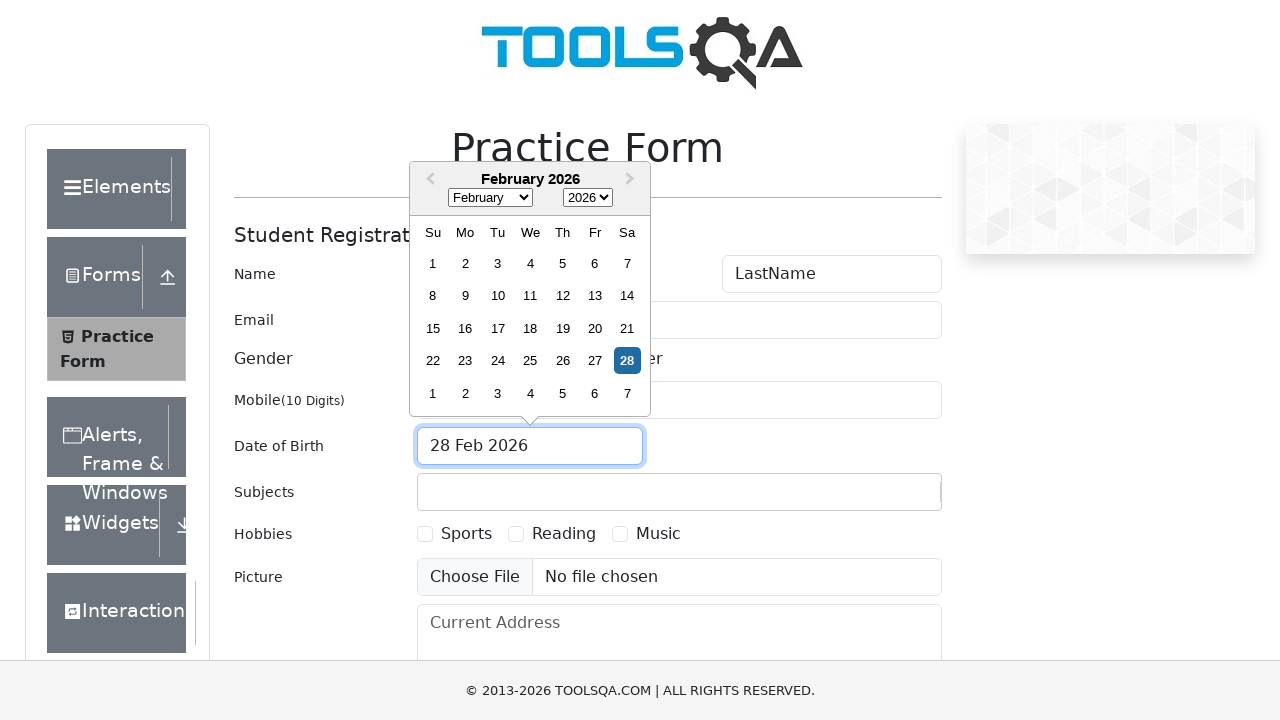

Selected all text in date of birth field
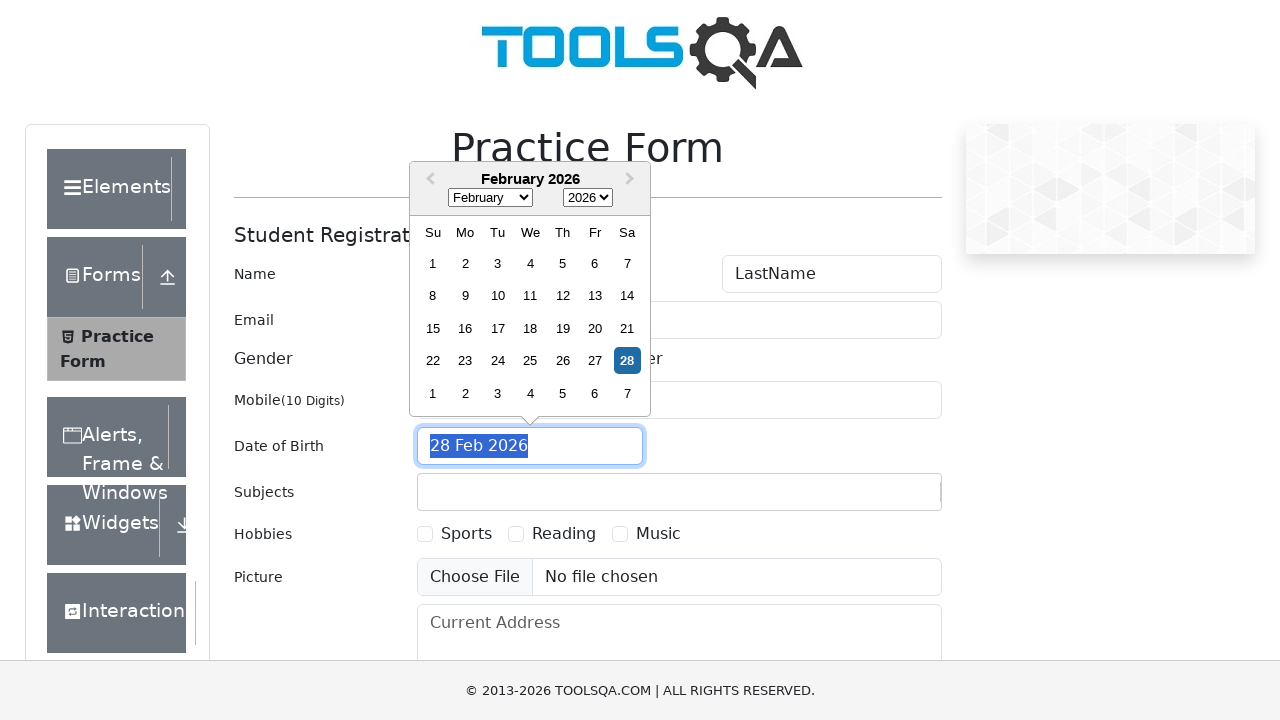

Typed date of birth '03 May 2011'
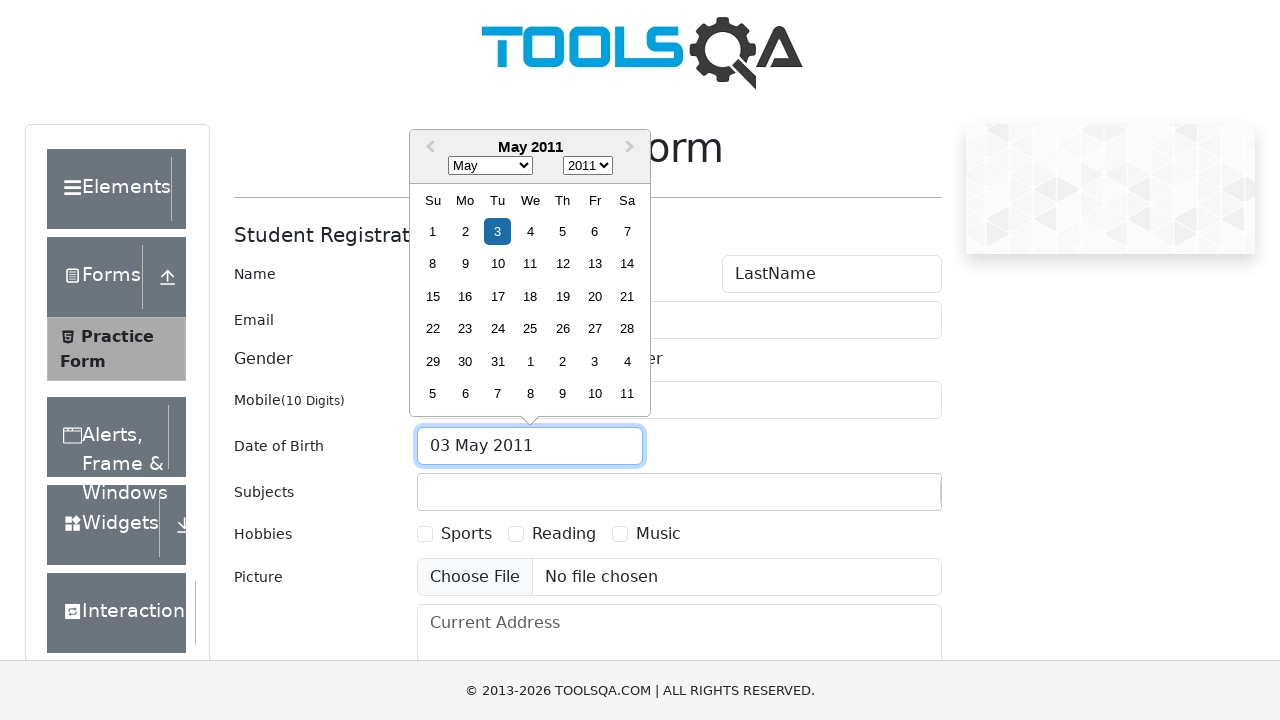

Pressed Enter to confirm date of birth
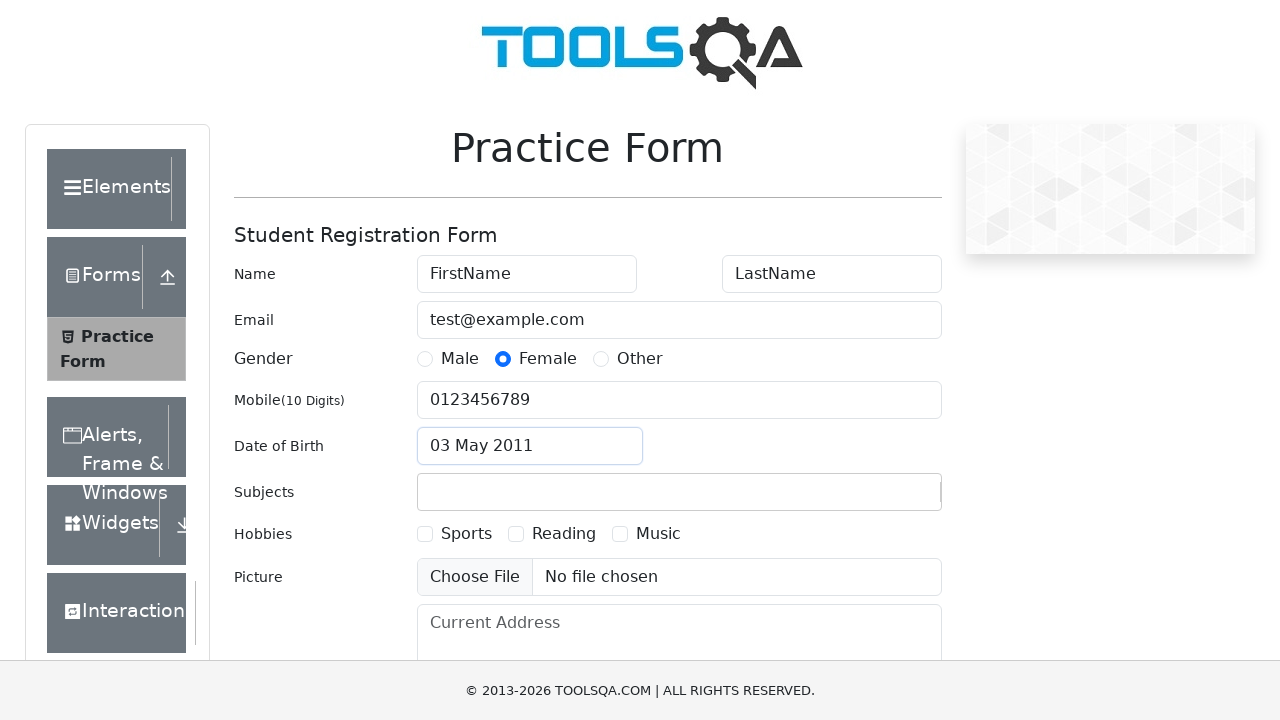

Selected first hobby checkbox at (466, 534) on label[for='hobbies-checkbox-1']
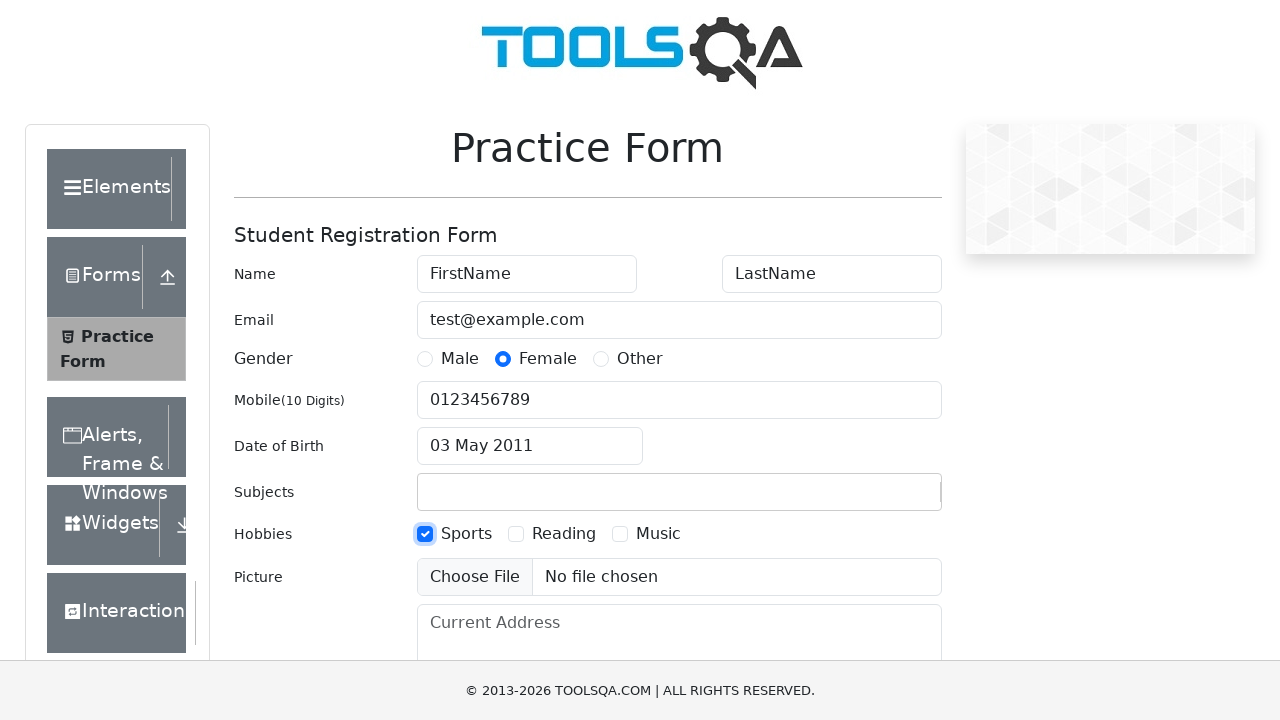

Selected third hobby checkbox at (658, 534) on label[for='hobbies-checkbox-3']
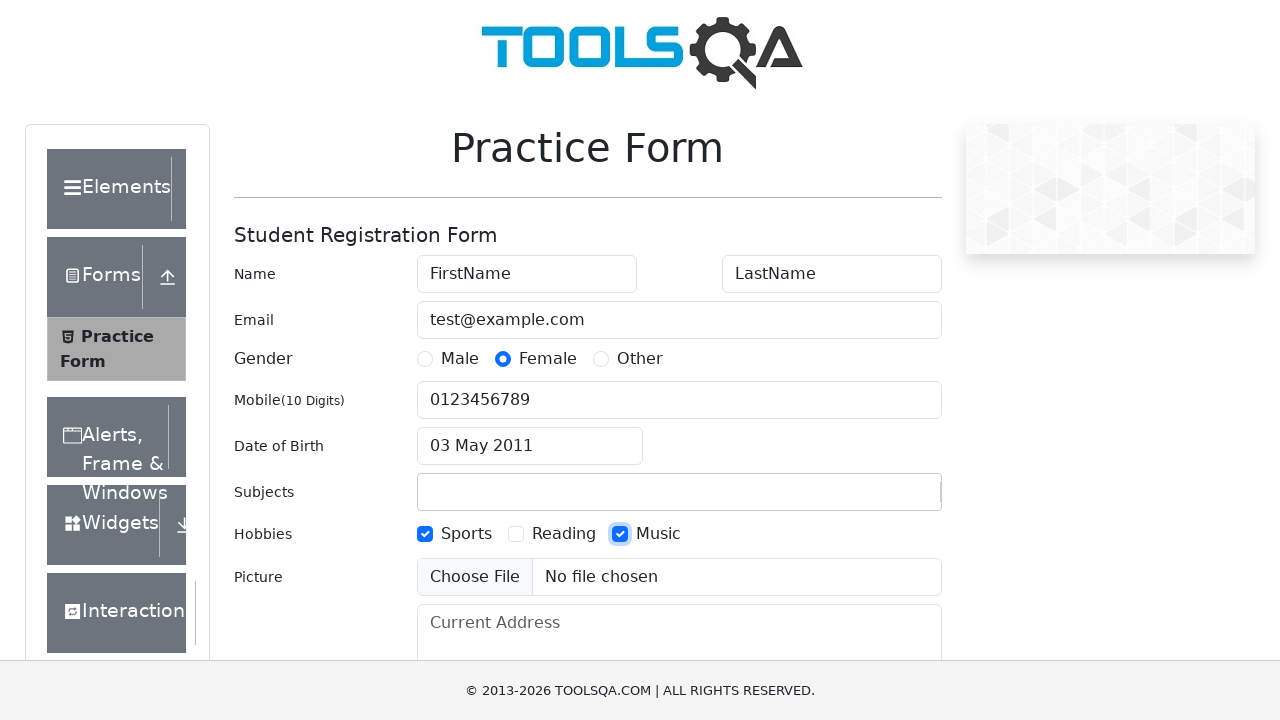

Selected second hobby checkbox at (564, 534) on label[for='hobbies-checkbox-2']
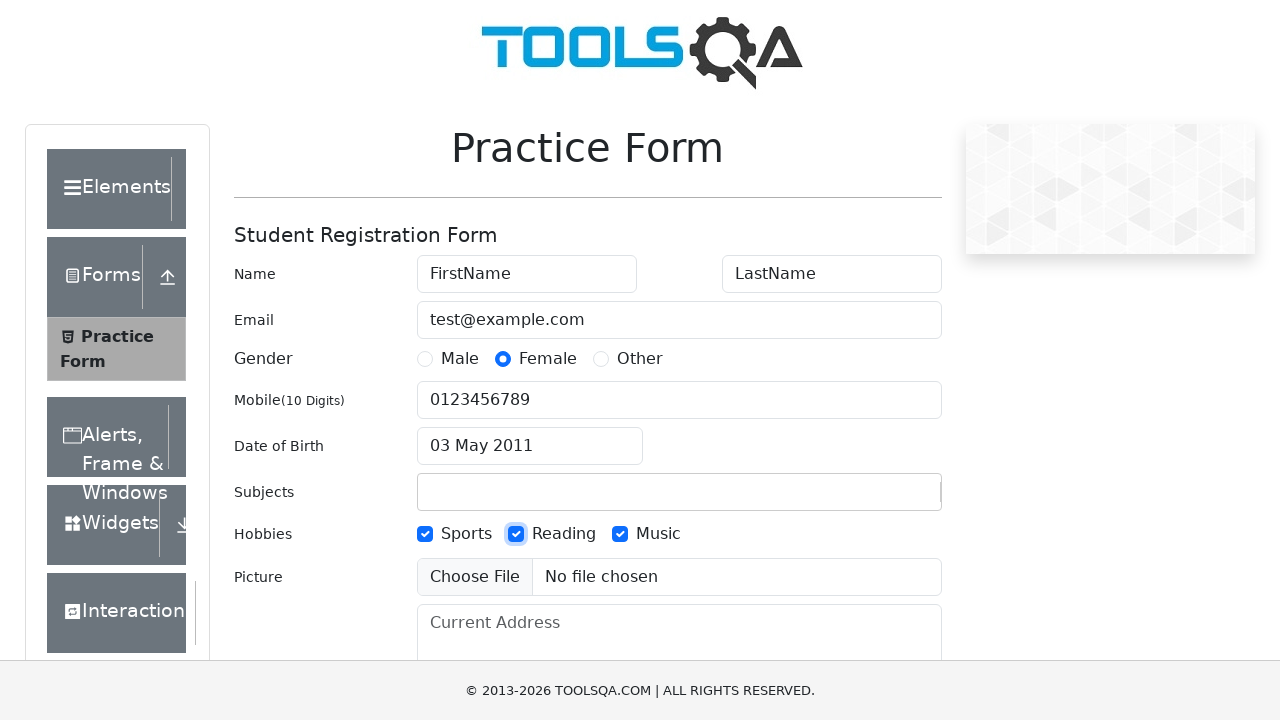

Clicked subjects input field at (430, 492) on #subjectsInput
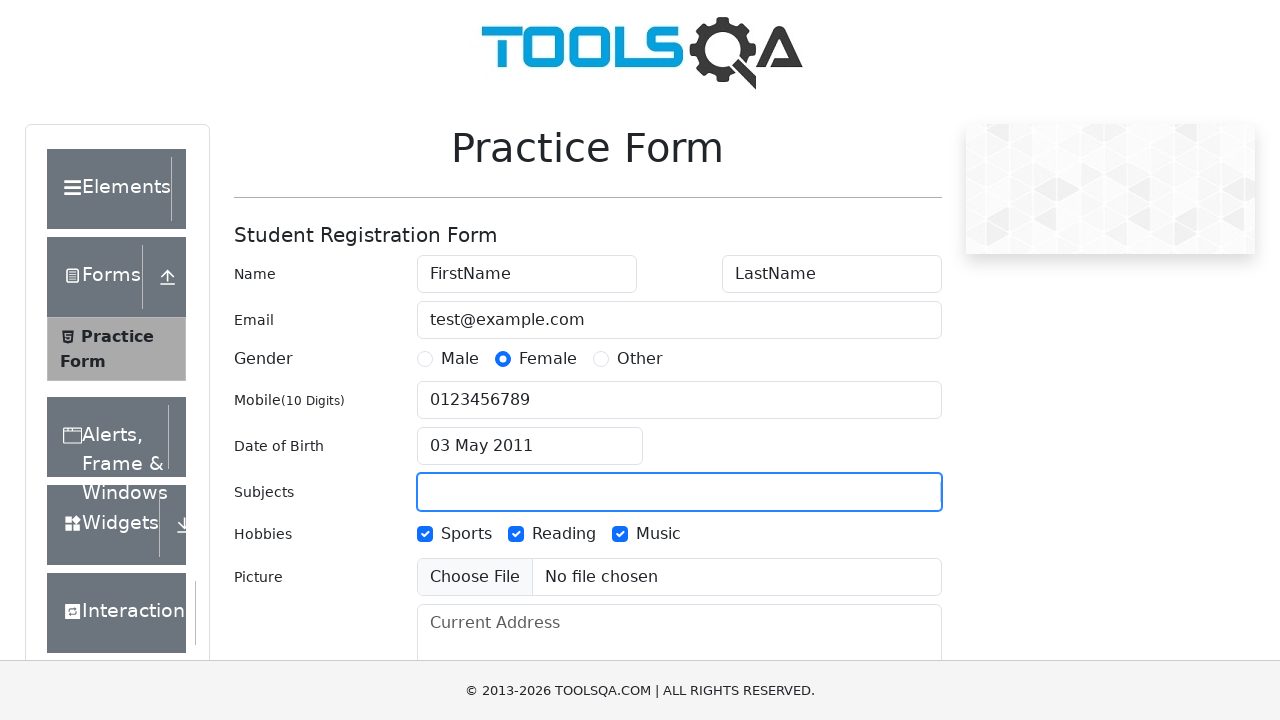

Typed 'a' in subjects input field
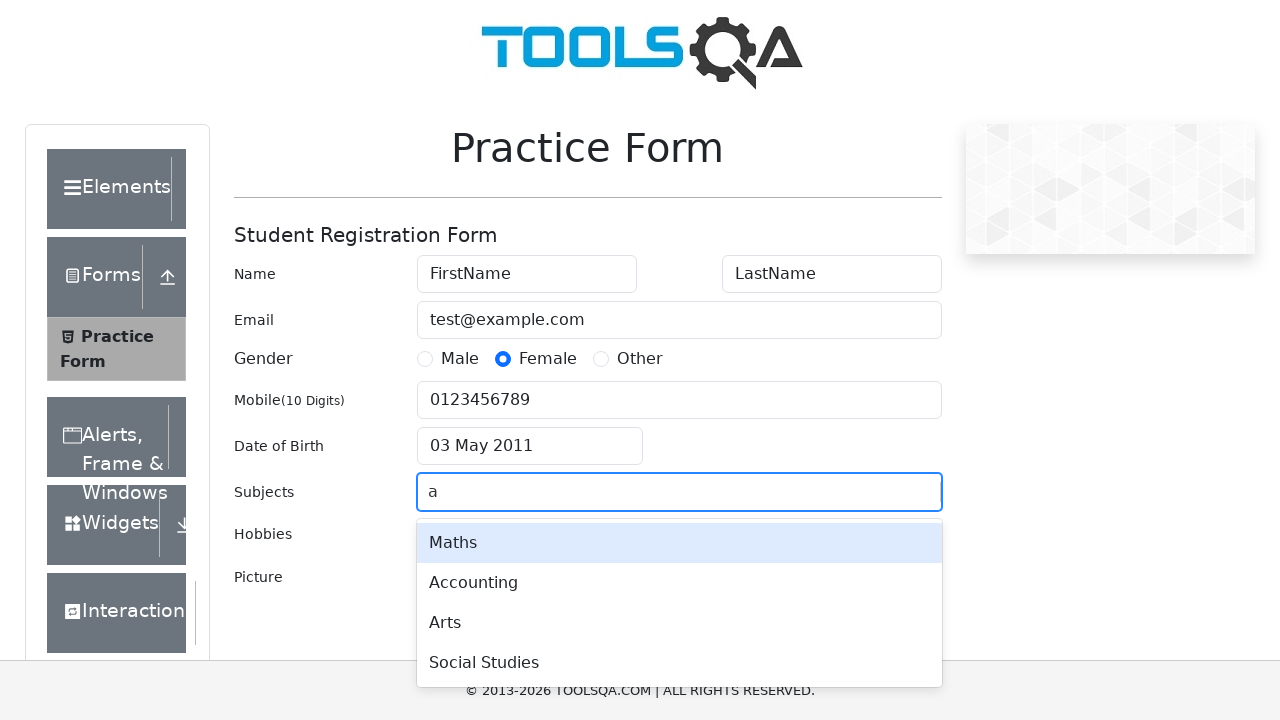

Pressed Enter to confirm subject
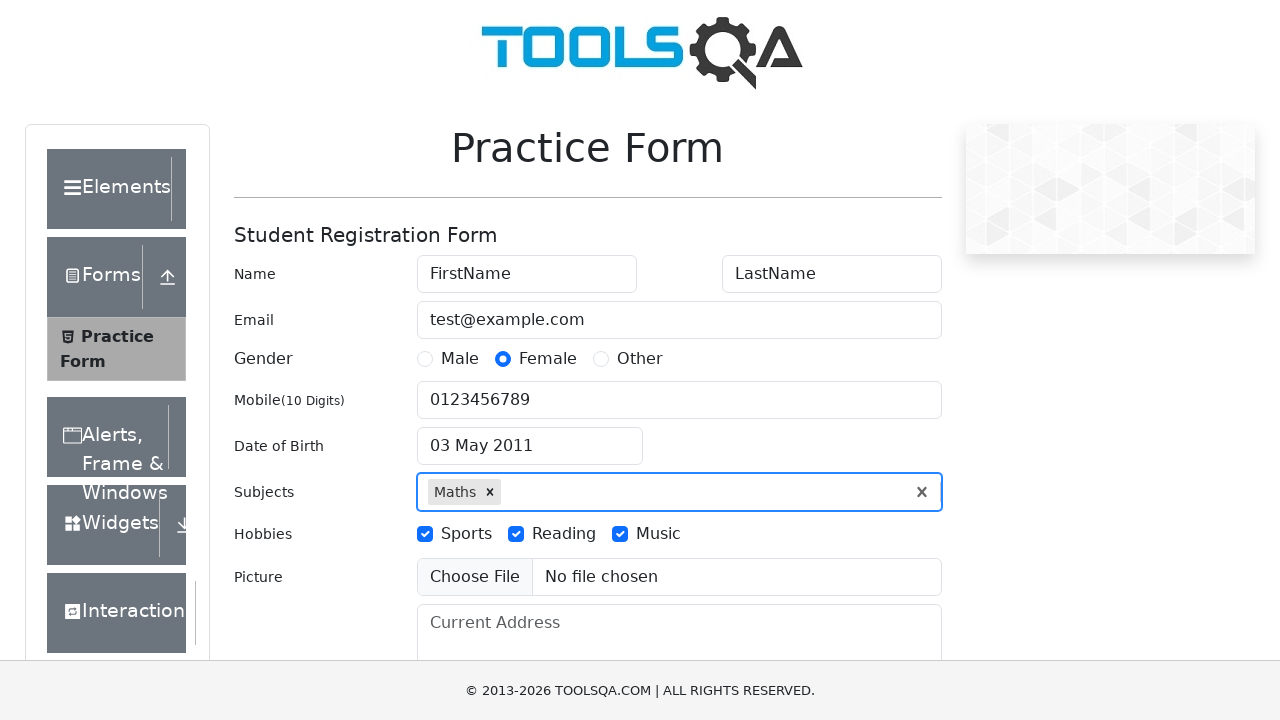

Filled address field with 'London, Baker street, 2' on #currentAddress
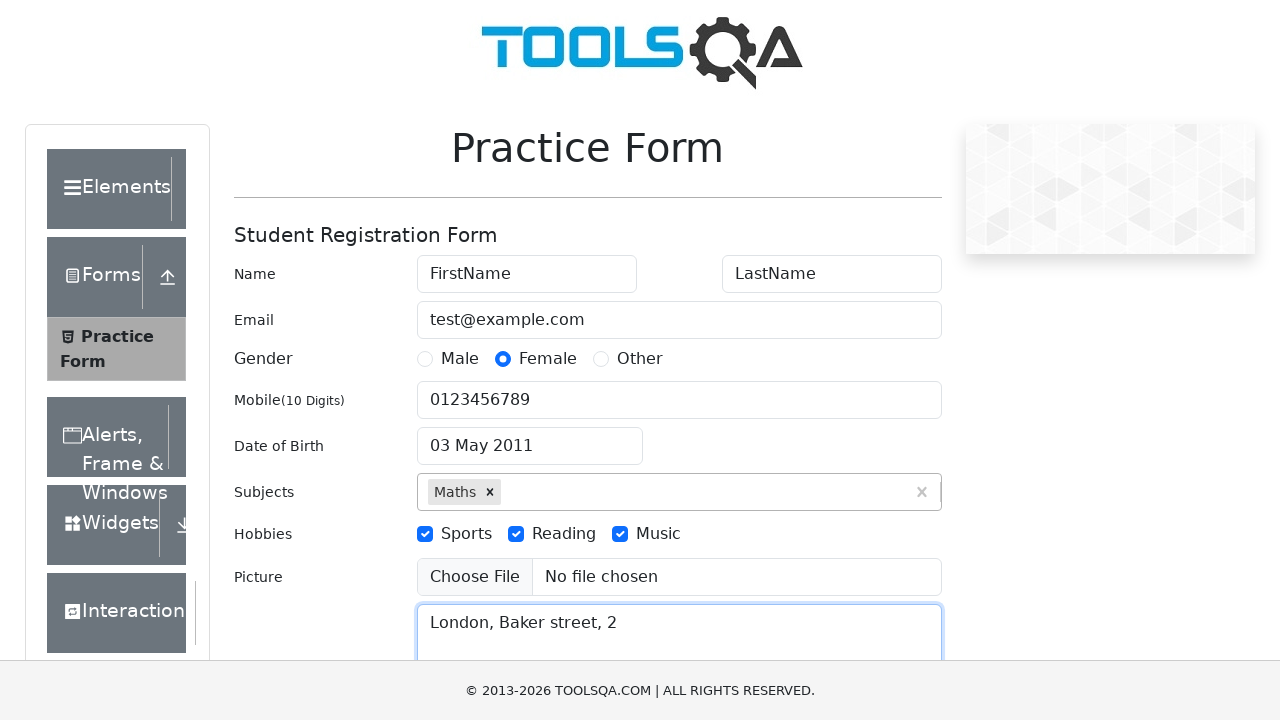

Clicked state dropdown at (527, 437) on #state
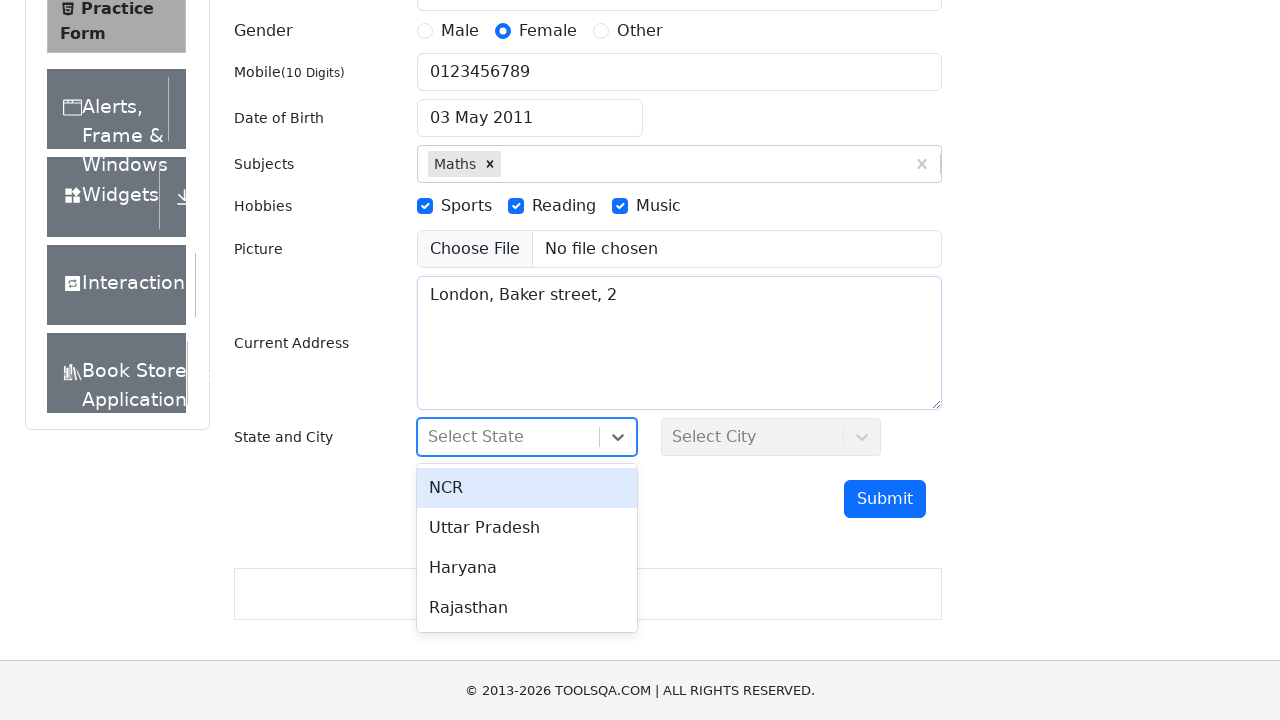

Selected first state option from dropdown at (527, 488) on #react-select-3-option-0
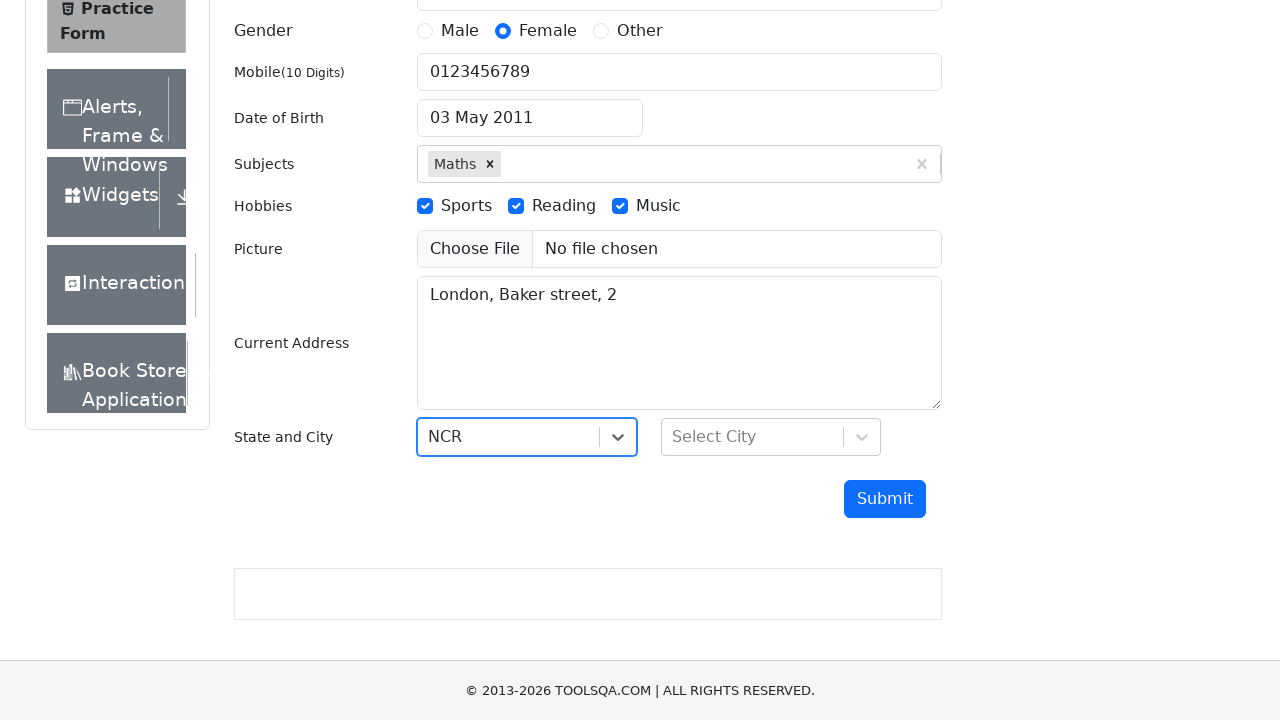

Clicked city dropdown at (771, 437) on #city
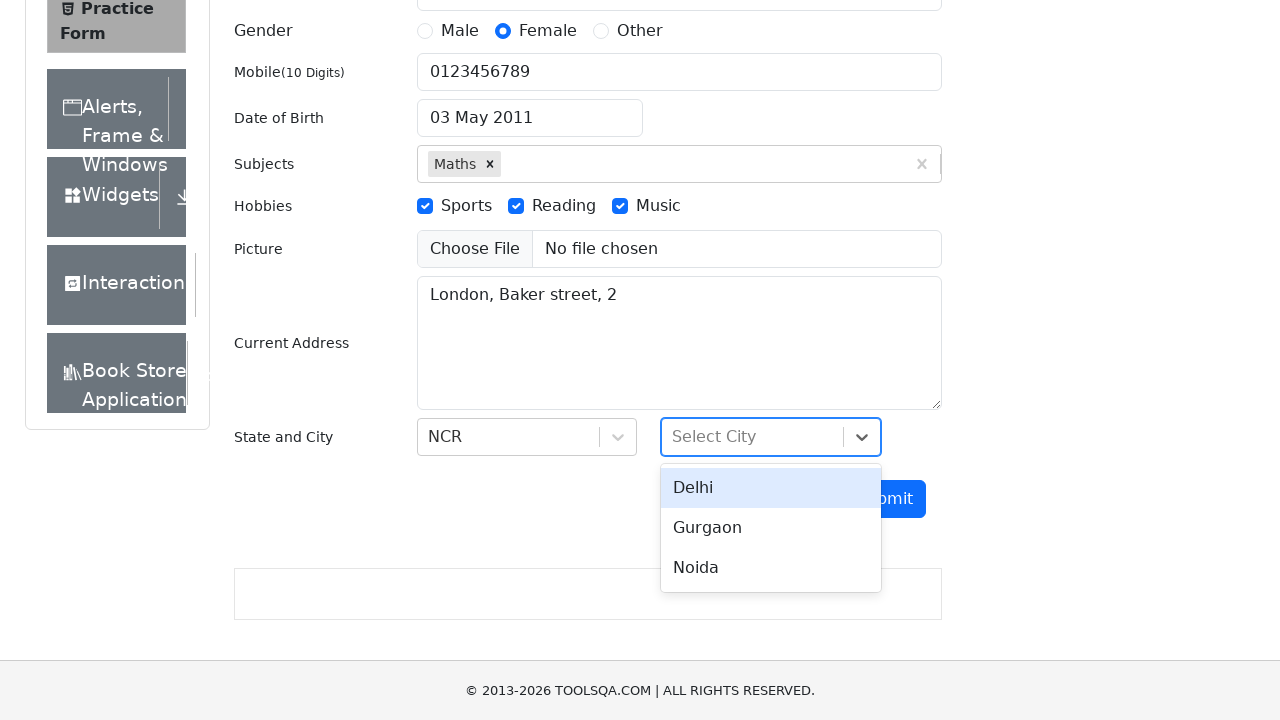

Selected first city option from dropdown at (771, 488) on #react-select-4-option-0
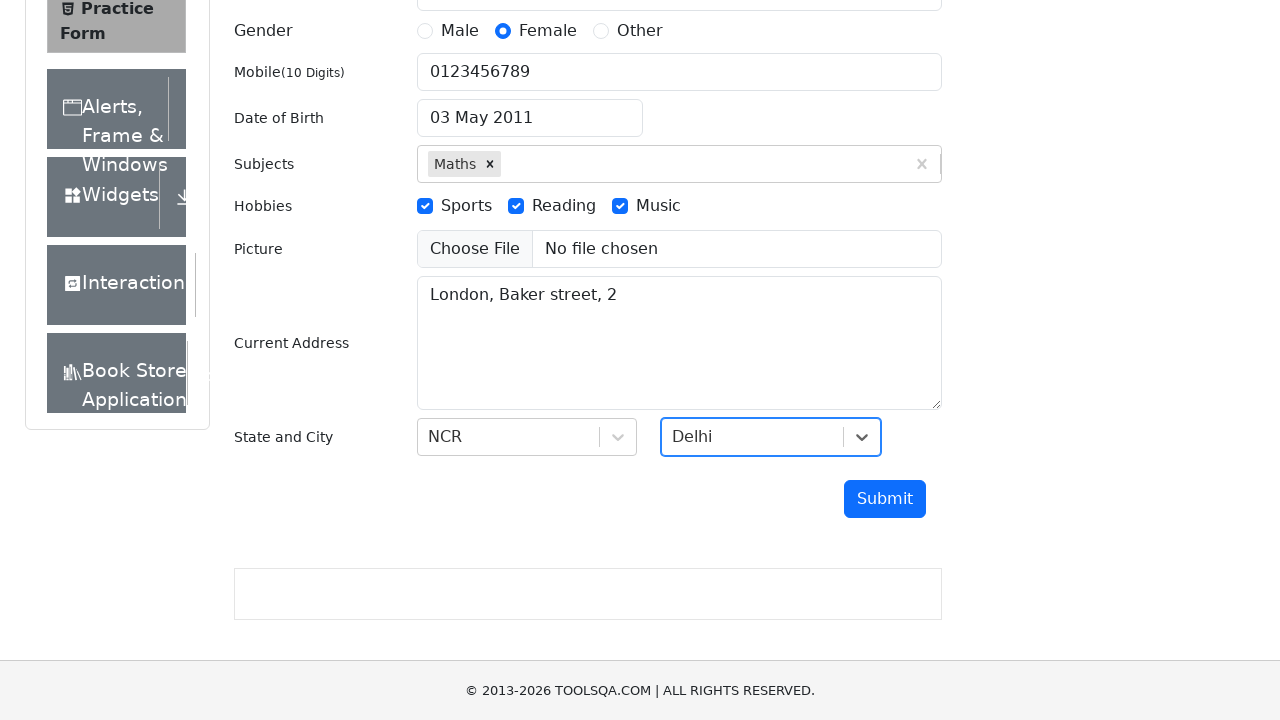

Clicked submit button to submit the form at (885, 499) on #submit
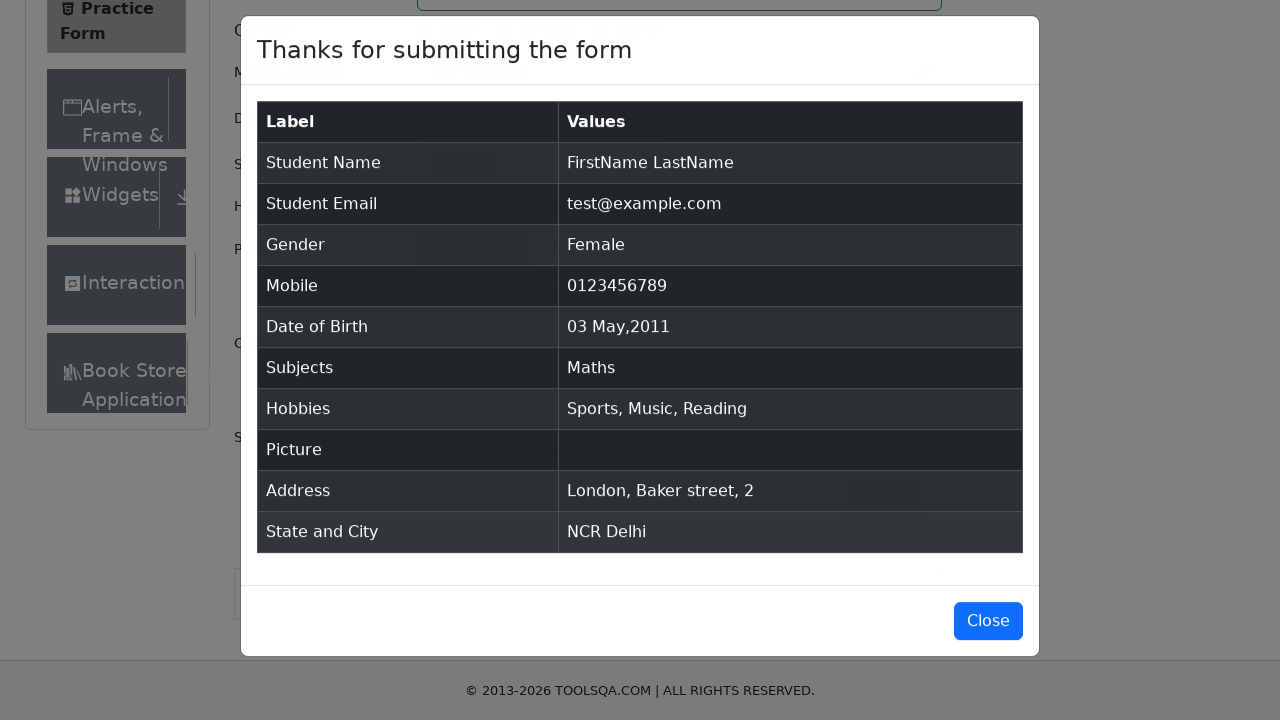

Submission confirmation modal appeared
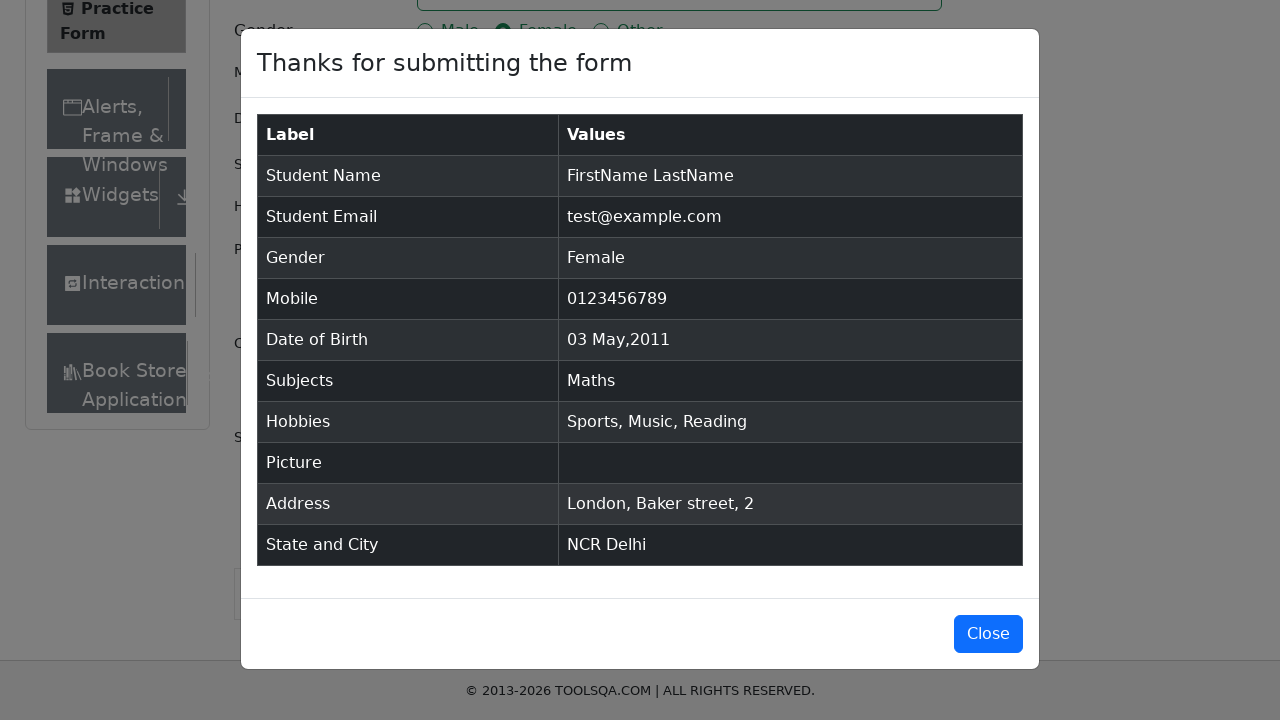

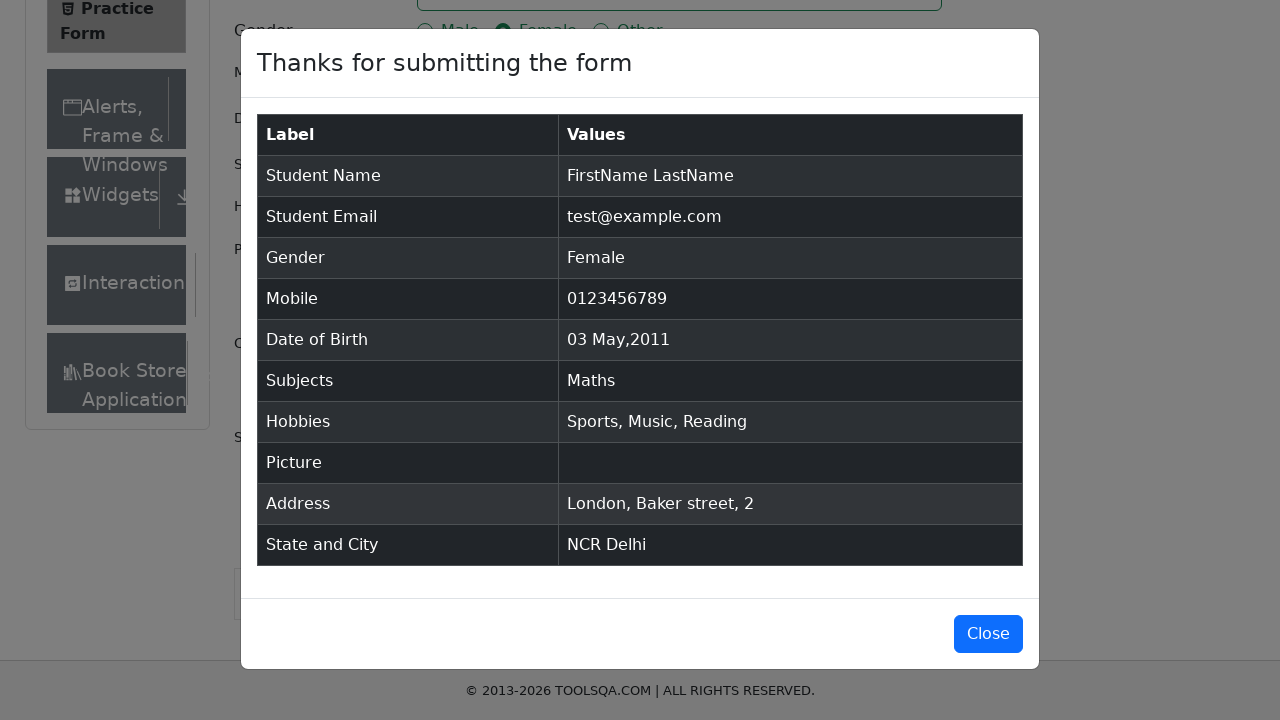